Tests the SeleniumBase demo page by verifying elements, typing in textarea, verifying text changes after clicking button.

Starting URL: https://seleniumbase.io/demo_page

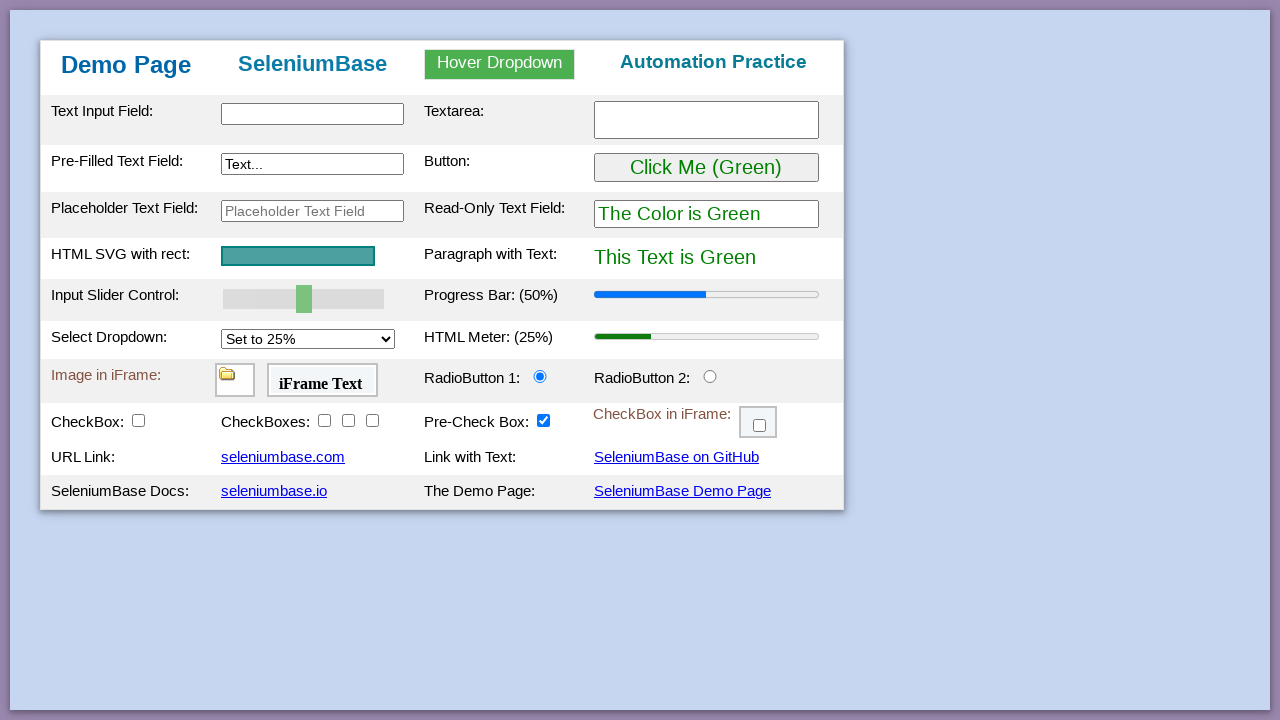

Waited for input element with id 'myTextInput' to be visible
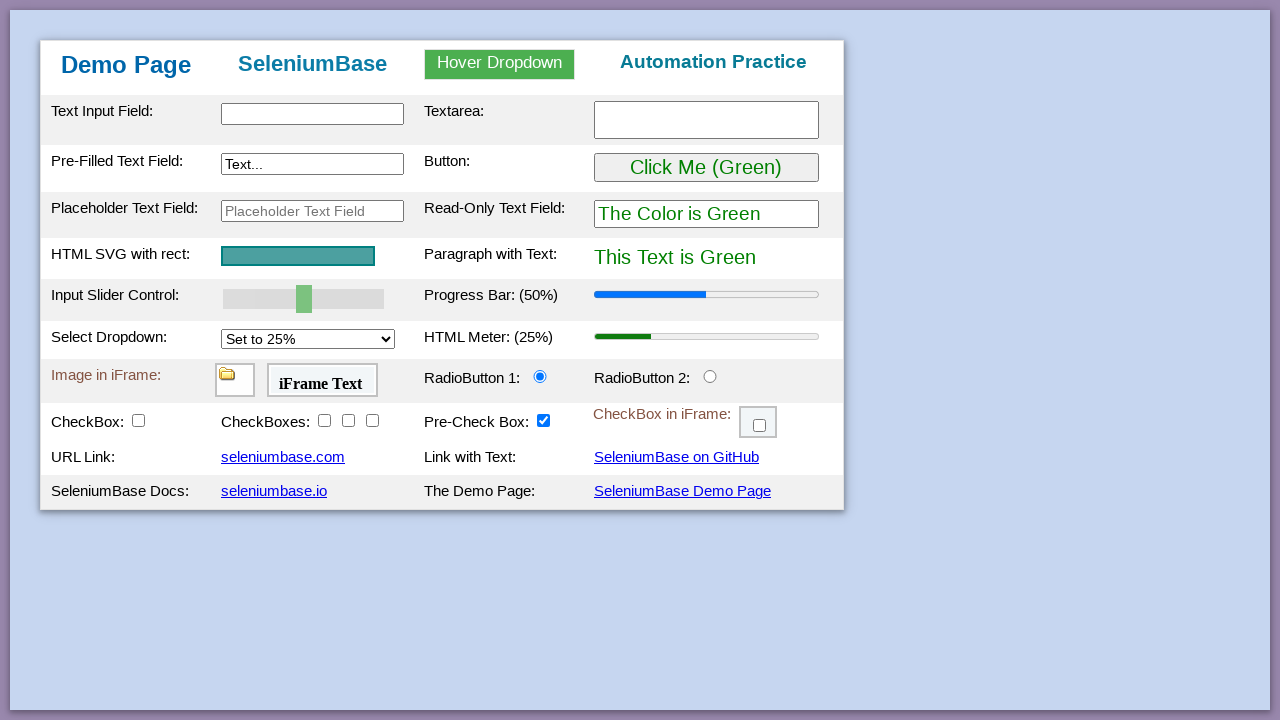

Filled textarea with 'Automated' on #myTextarea
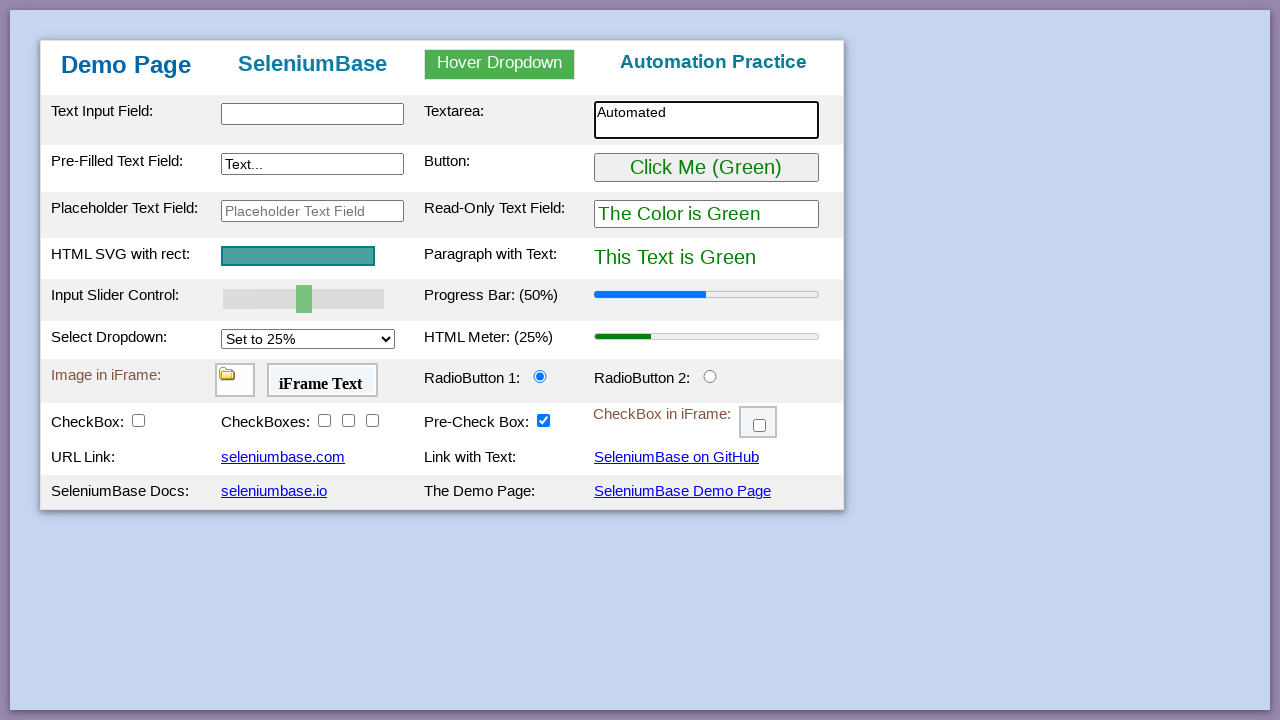

Verified that paragraph text displays 'This Text is Green'
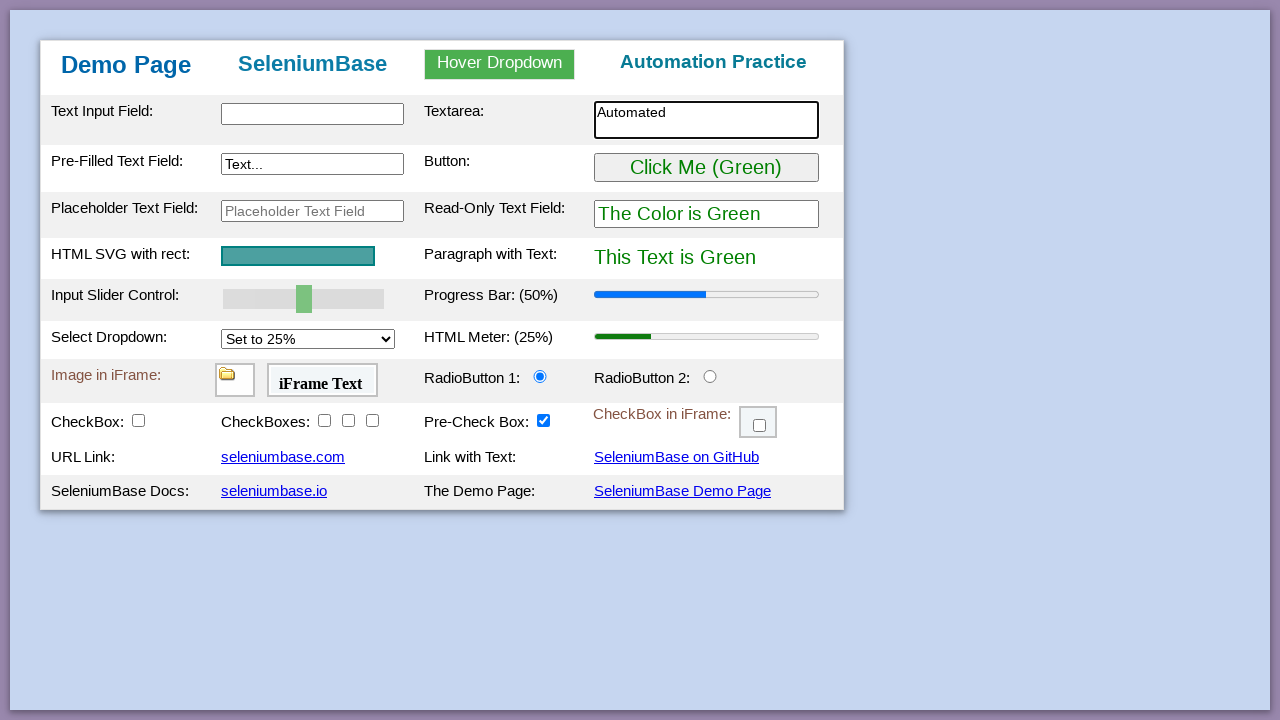

Clicked the button with id 'myButton' at (706, 168) on #myButton
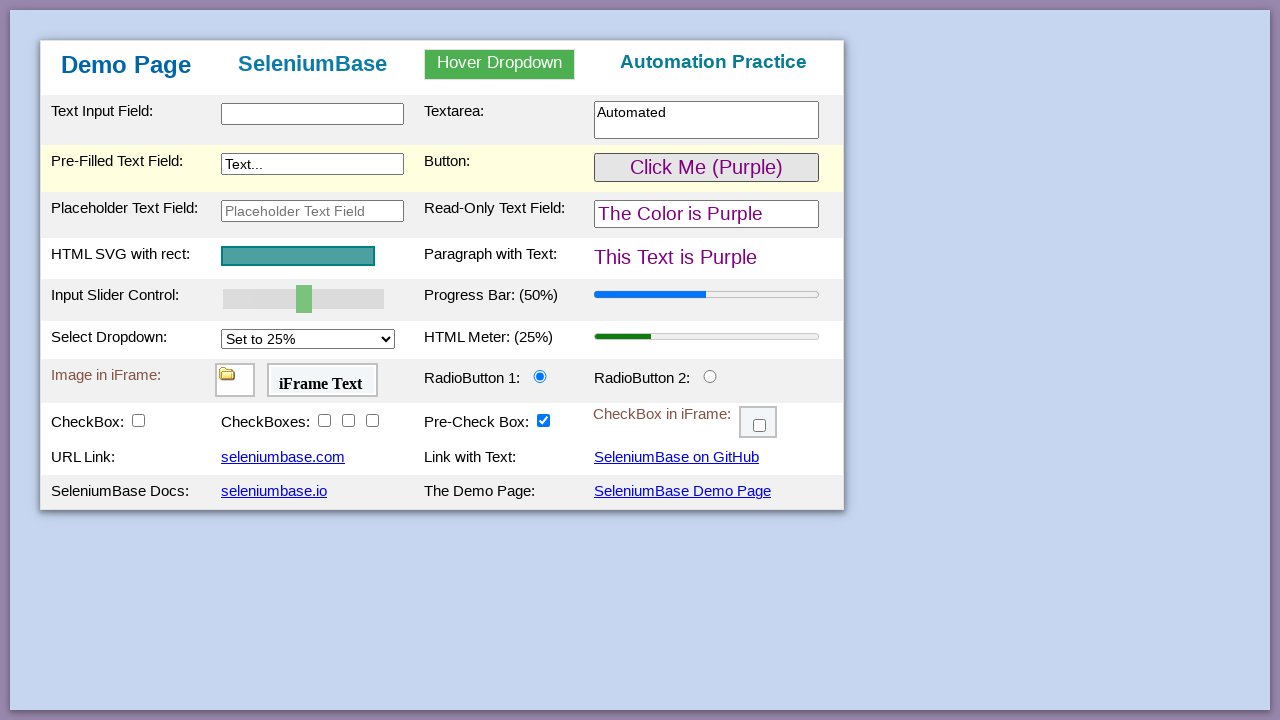

Verified that paragraph text changed to 'This Text is Purple' after button click
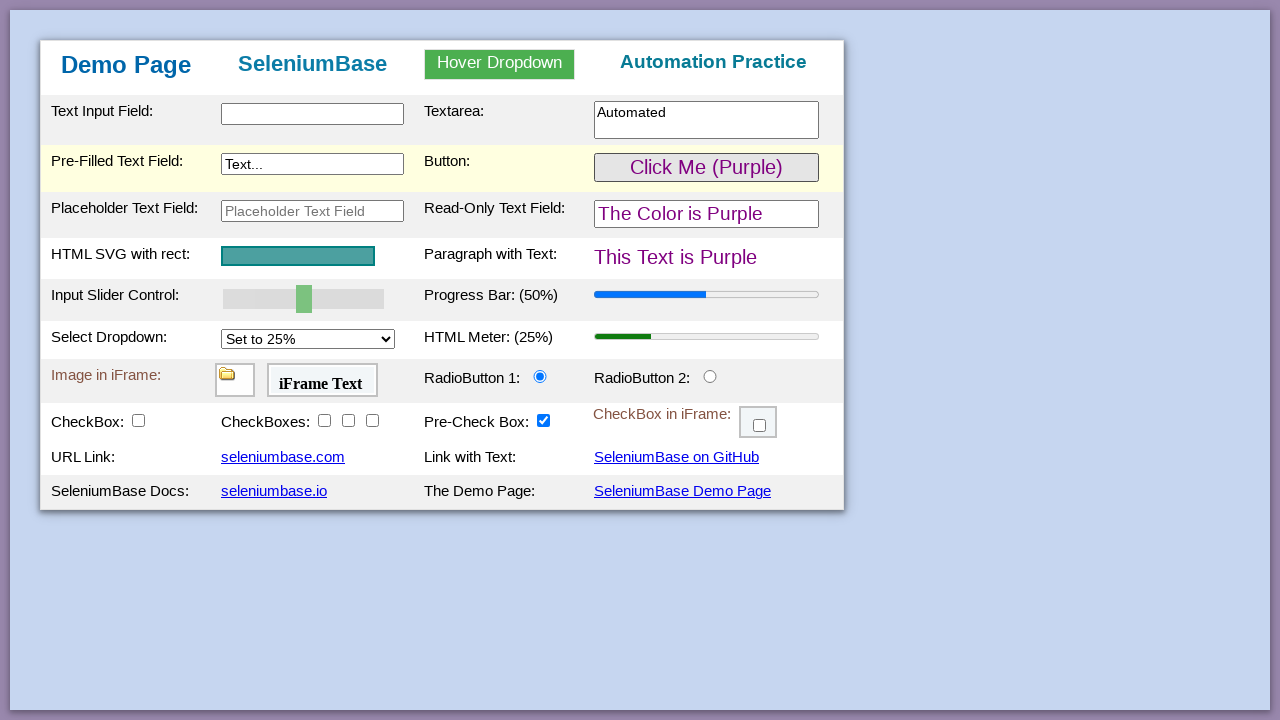

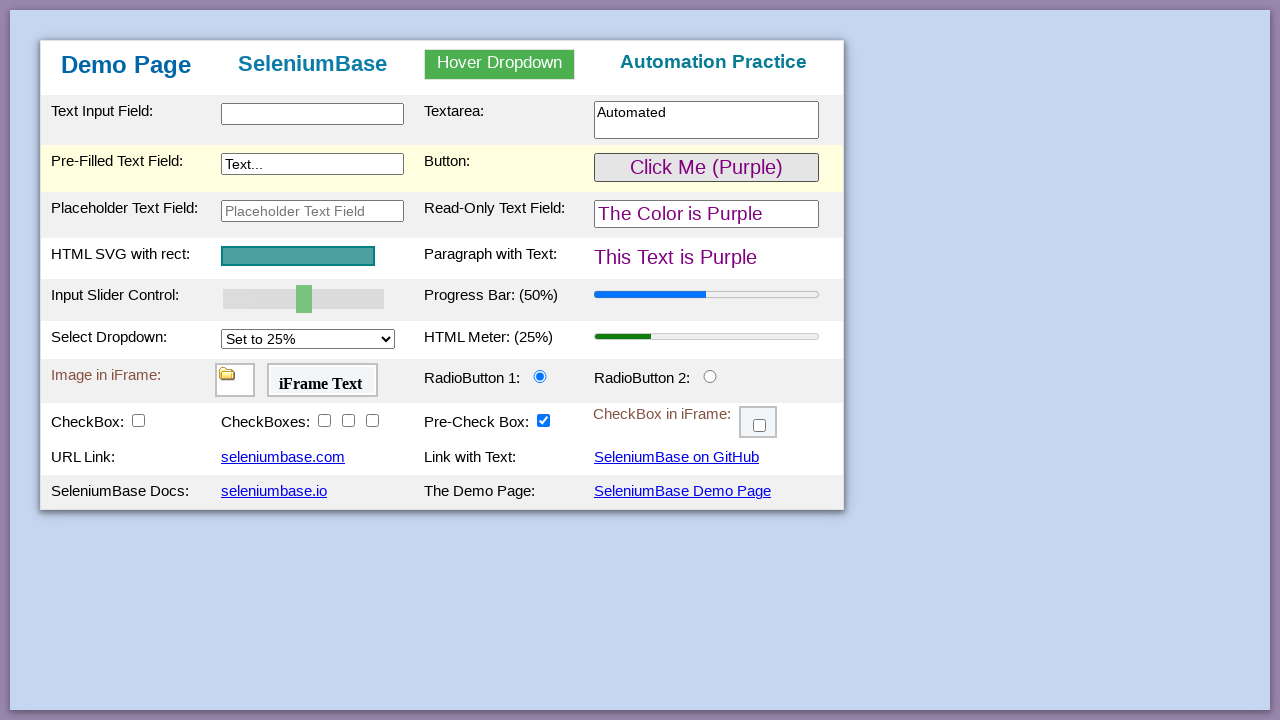